Tests handling of JavaScript alert popup by clicking the alert button, accepting it, and verifying the result message

Starting URL: https://the-internet.herokuapp.com/javascript_alerts

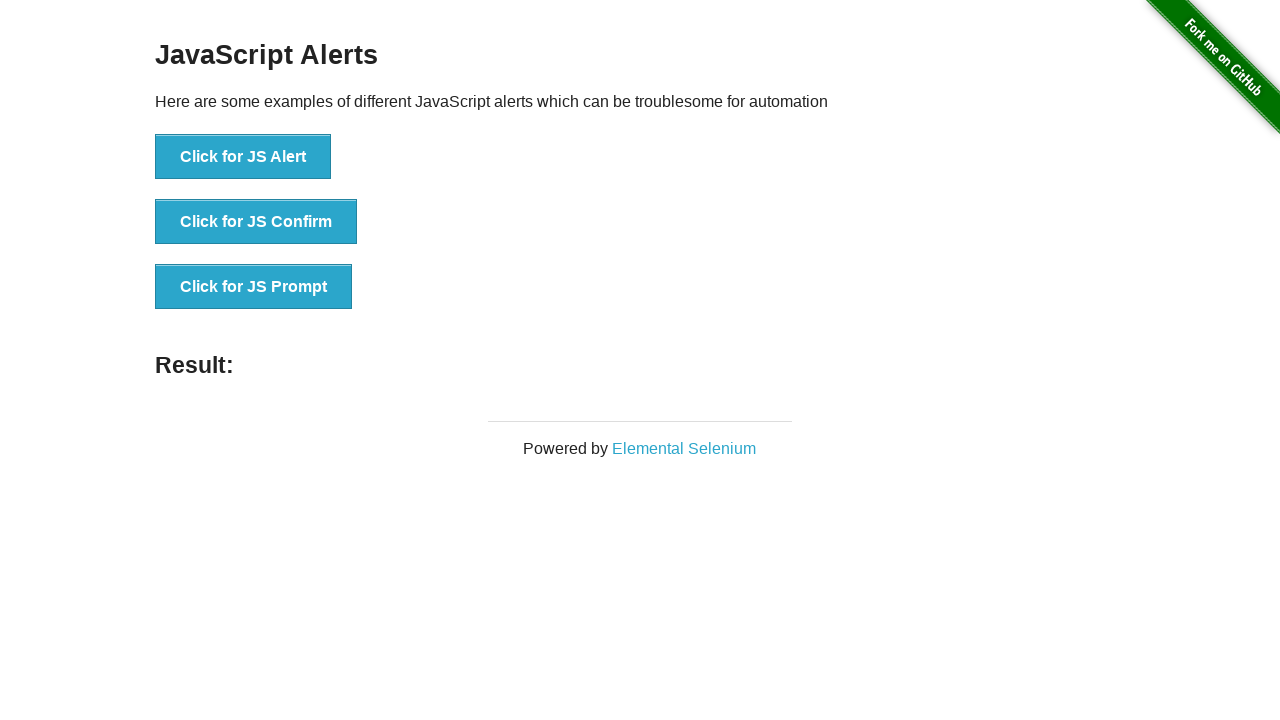

Clicked the JS Alert button at (243, 157) on xpath=//*[@id='content']/div/ul/li[1]/button
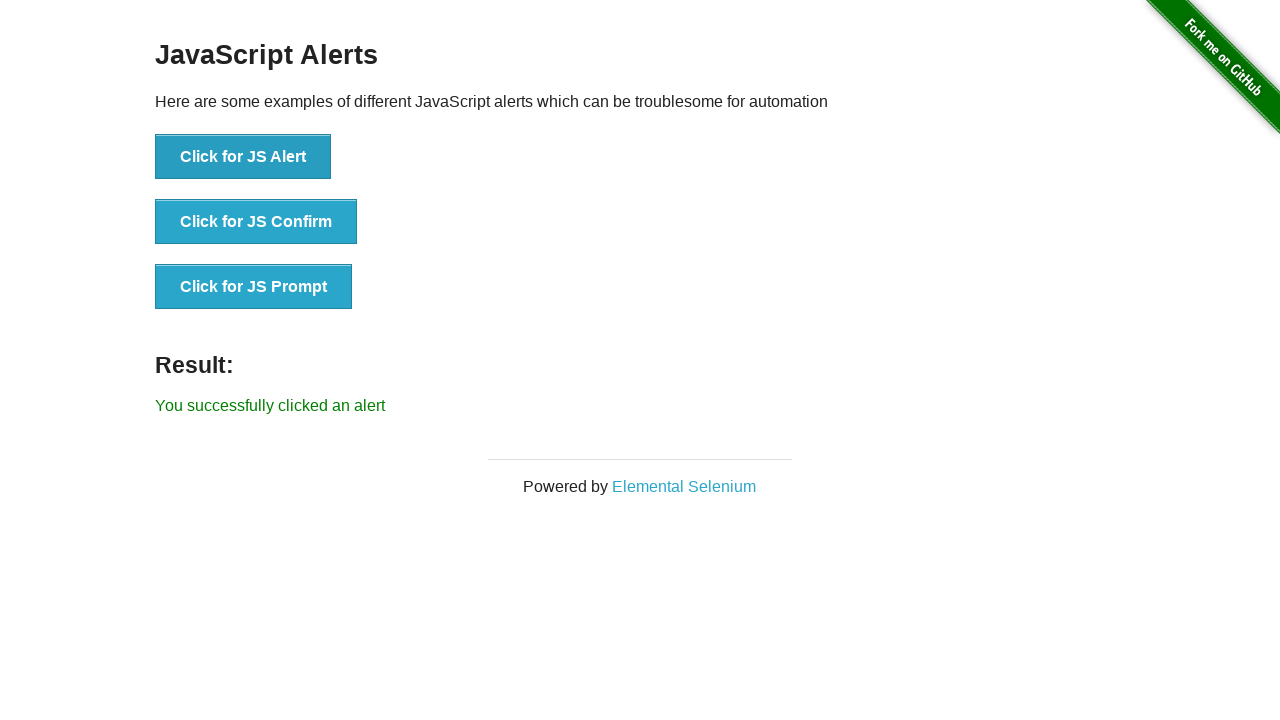

Set up dialog handler to accept alerts
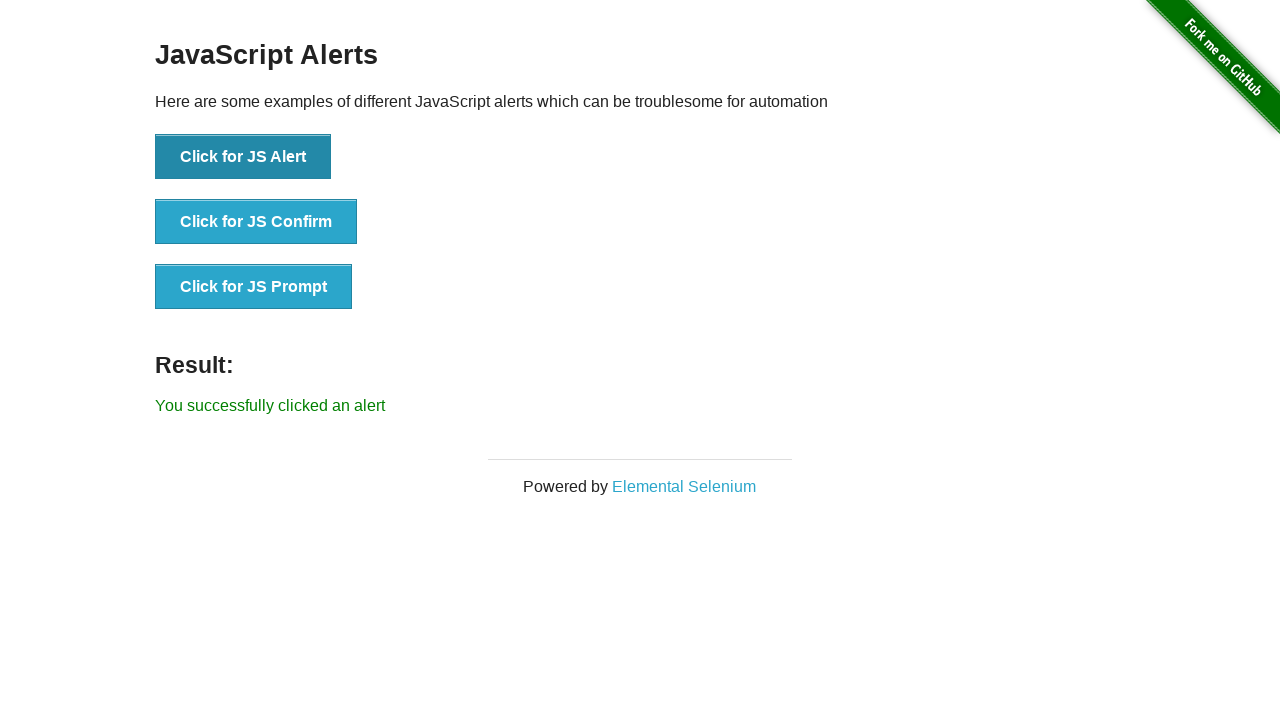

Clicked the JS Alert button again to trigger alert at (243, 157) on xpath=//*[@id='content']/div/ul/li[1]/button
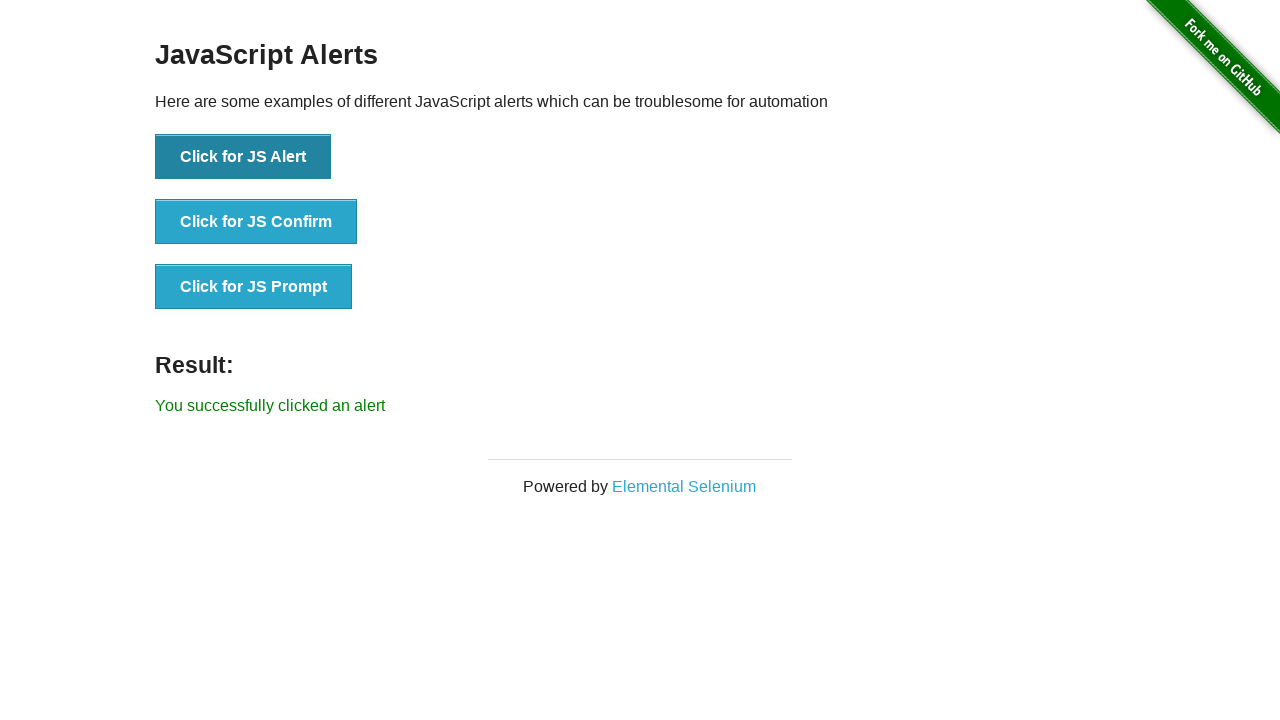

Result message appeared after accepting alert
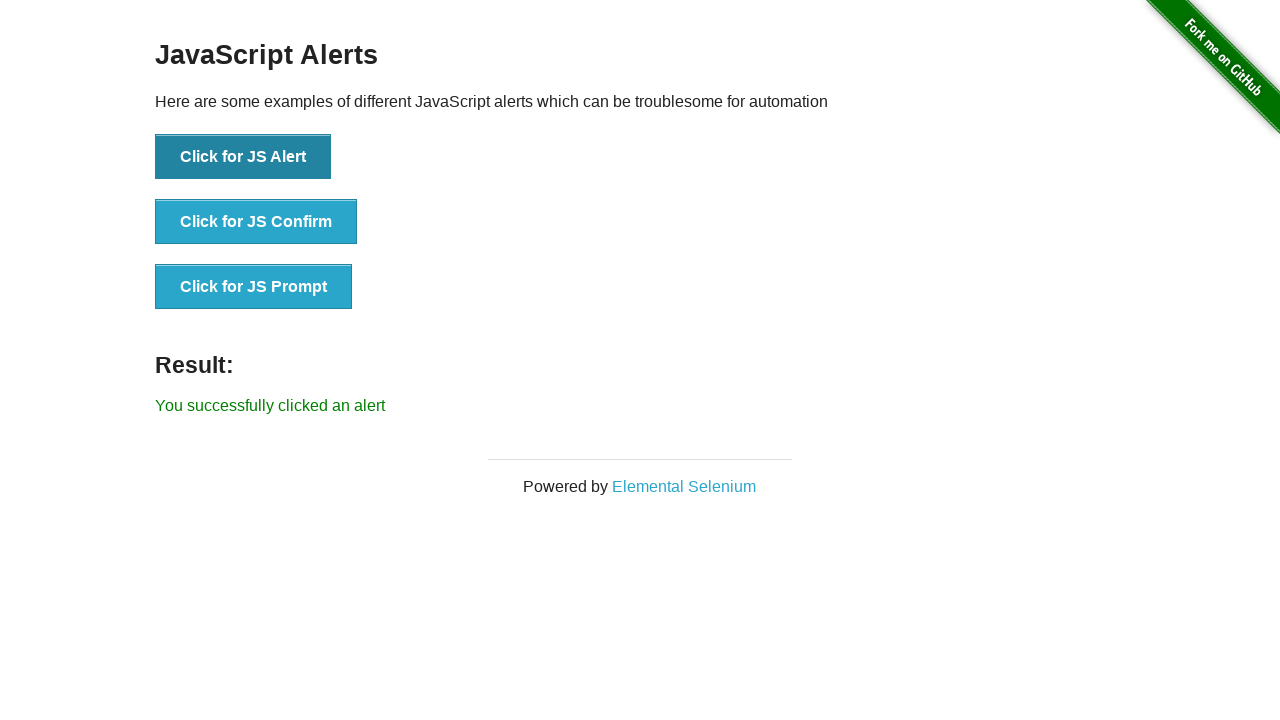

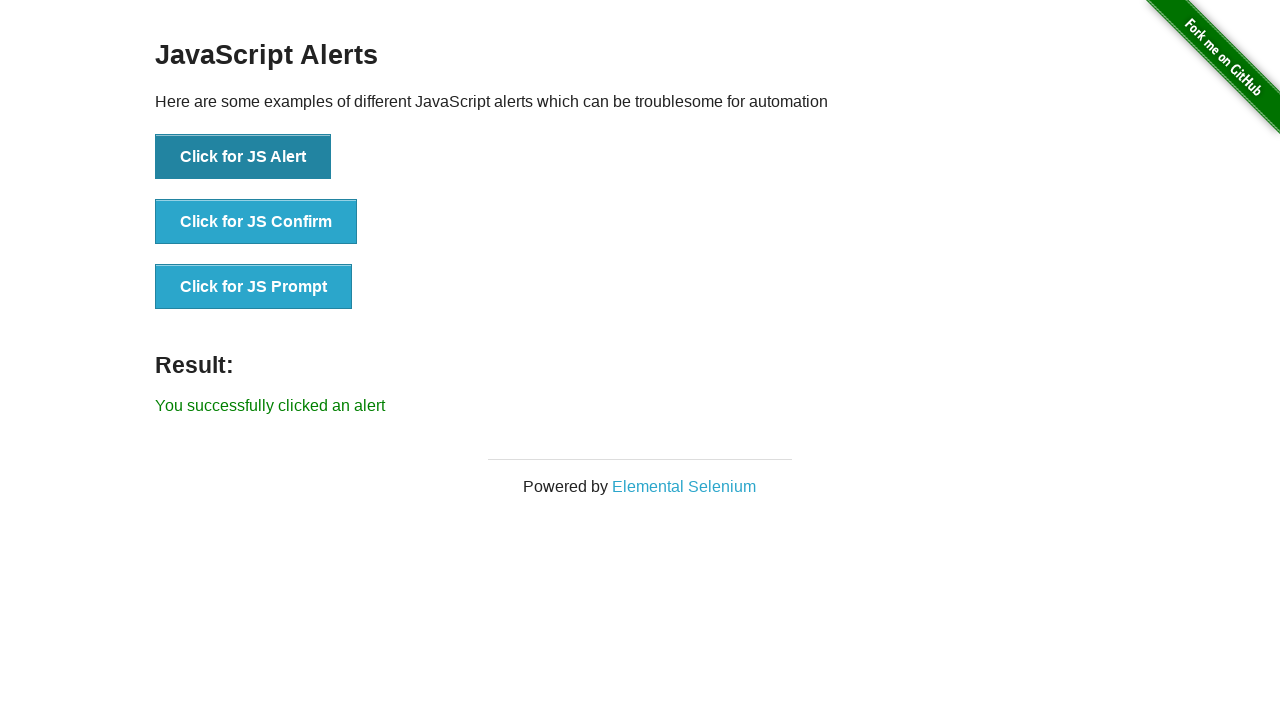